Tests dynamic loading functionality by clicking a start button and waiting for content to appear and disappear

Starting URL: https://the-internet.herokuapp.com/dynamic_loading/1

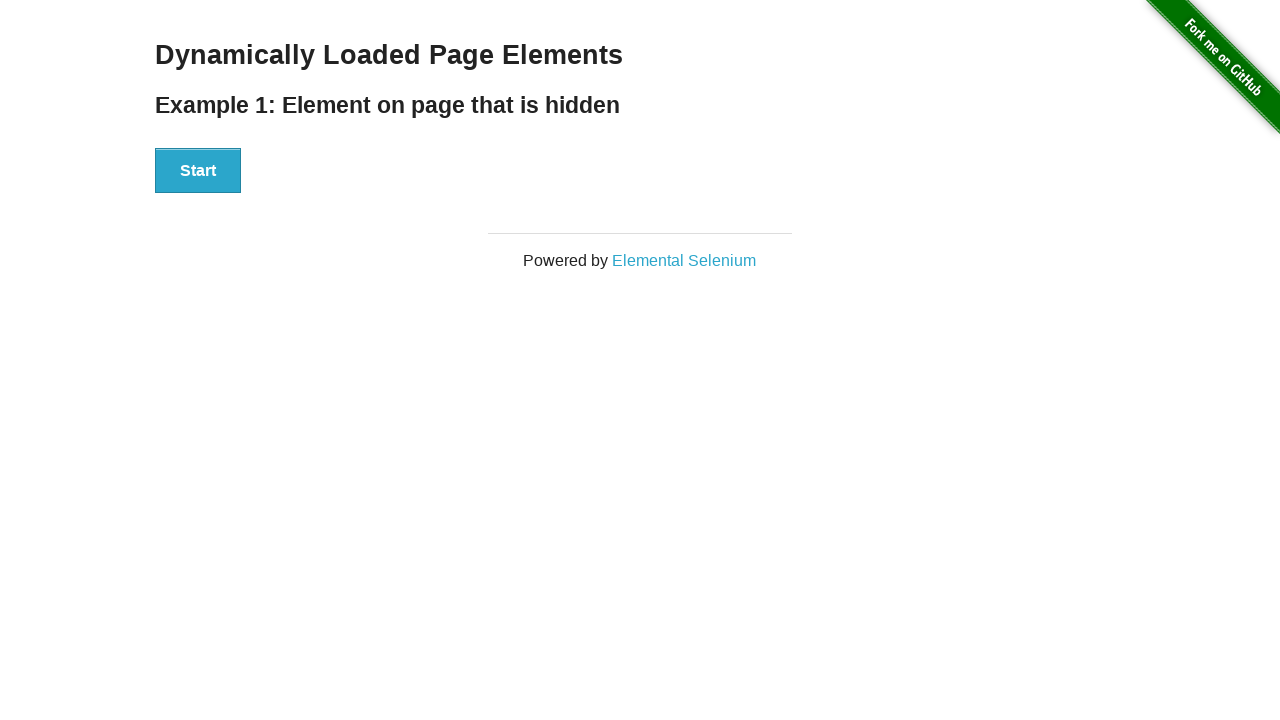

Clicked the Start button to trigger dynamic loading at (198, 171) on button:has-text('Start')
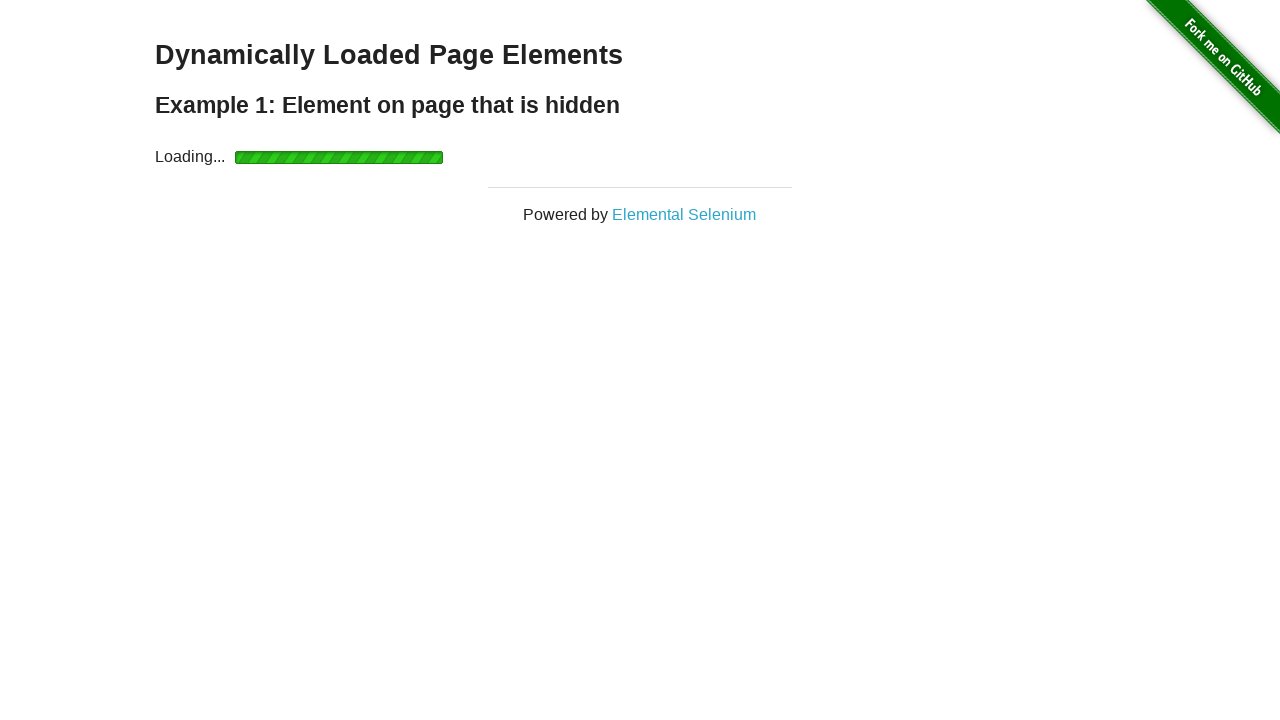

Waited for finish message to become visible
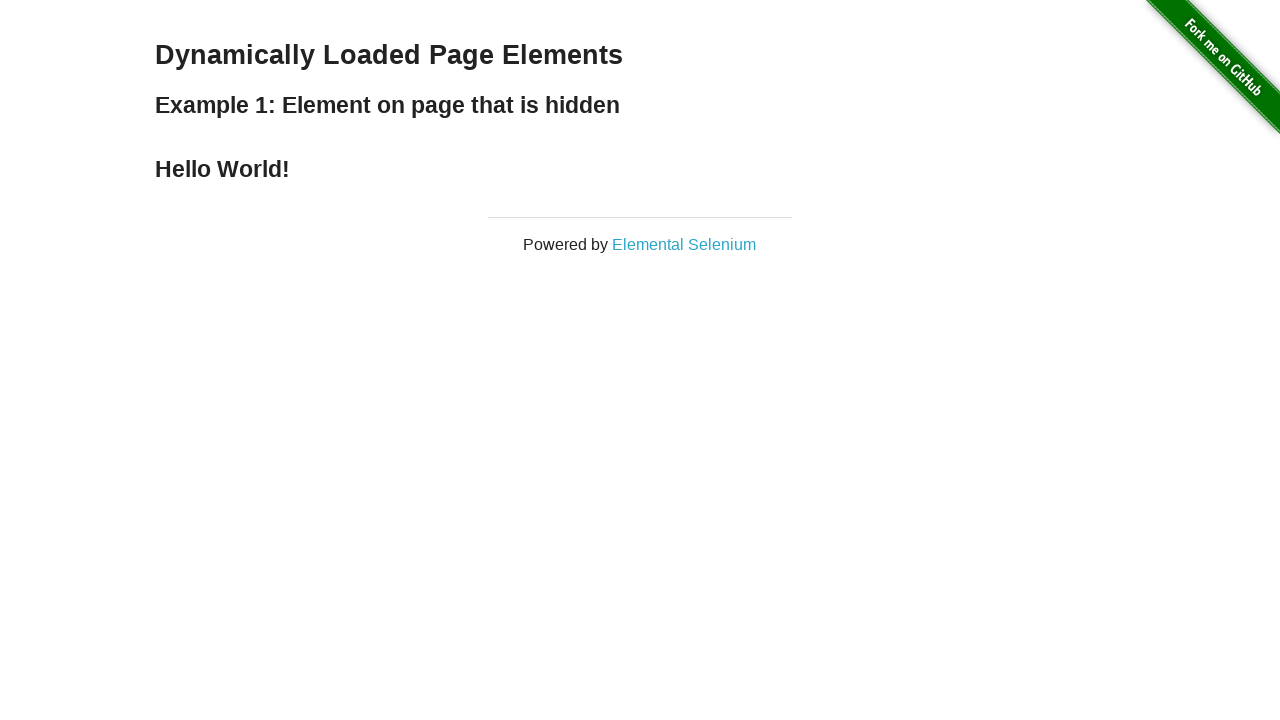

Verified that the Start button became hidden
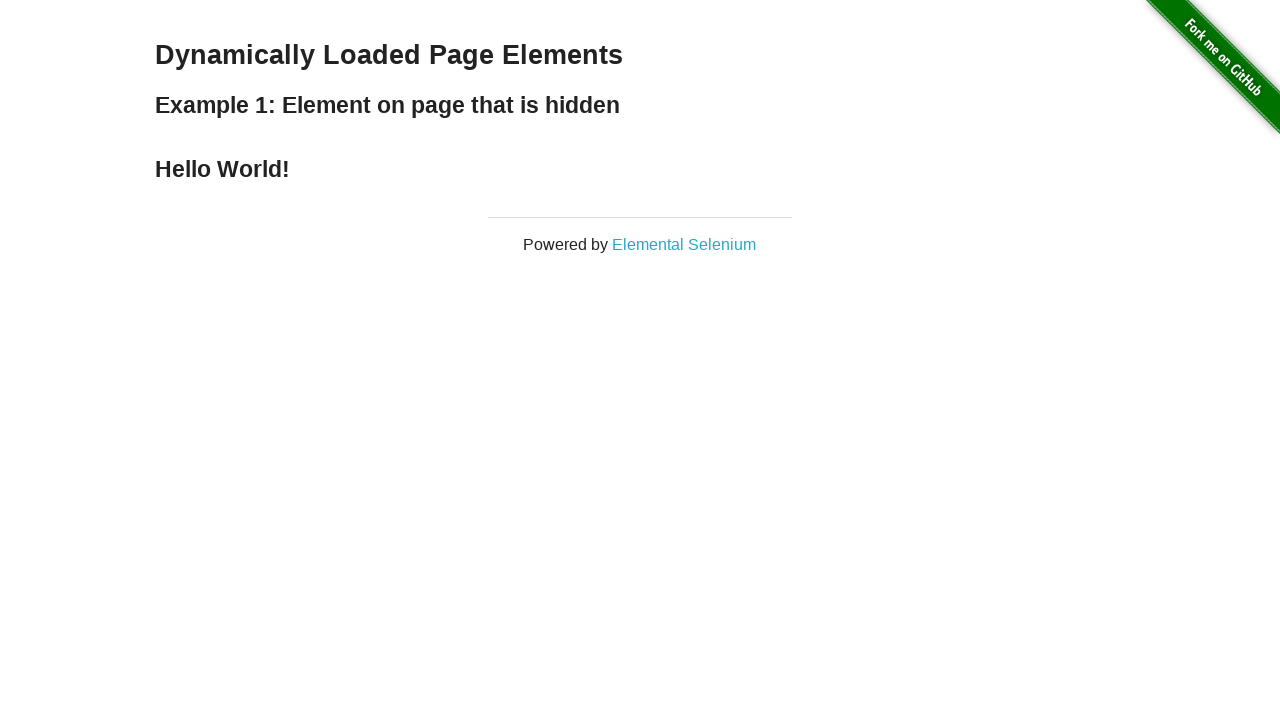

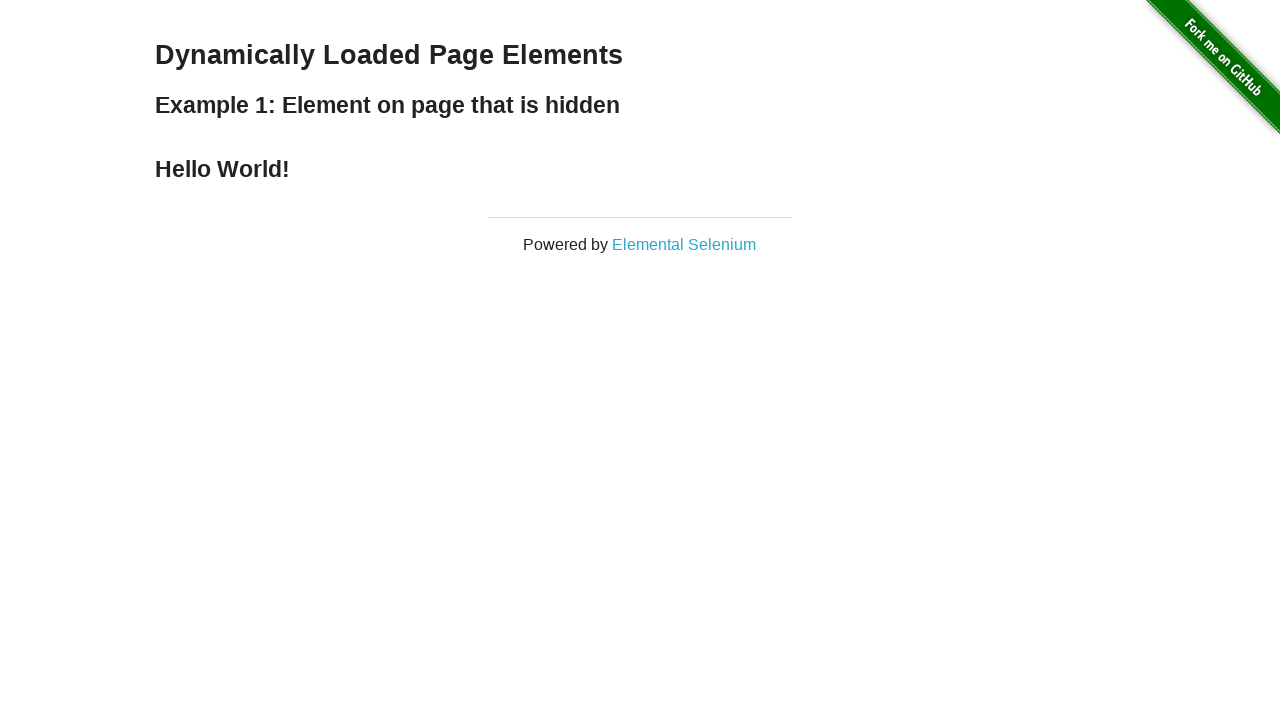